Tests form validation when email field is left blank

Starting URL: http://automationbykrishna.com/

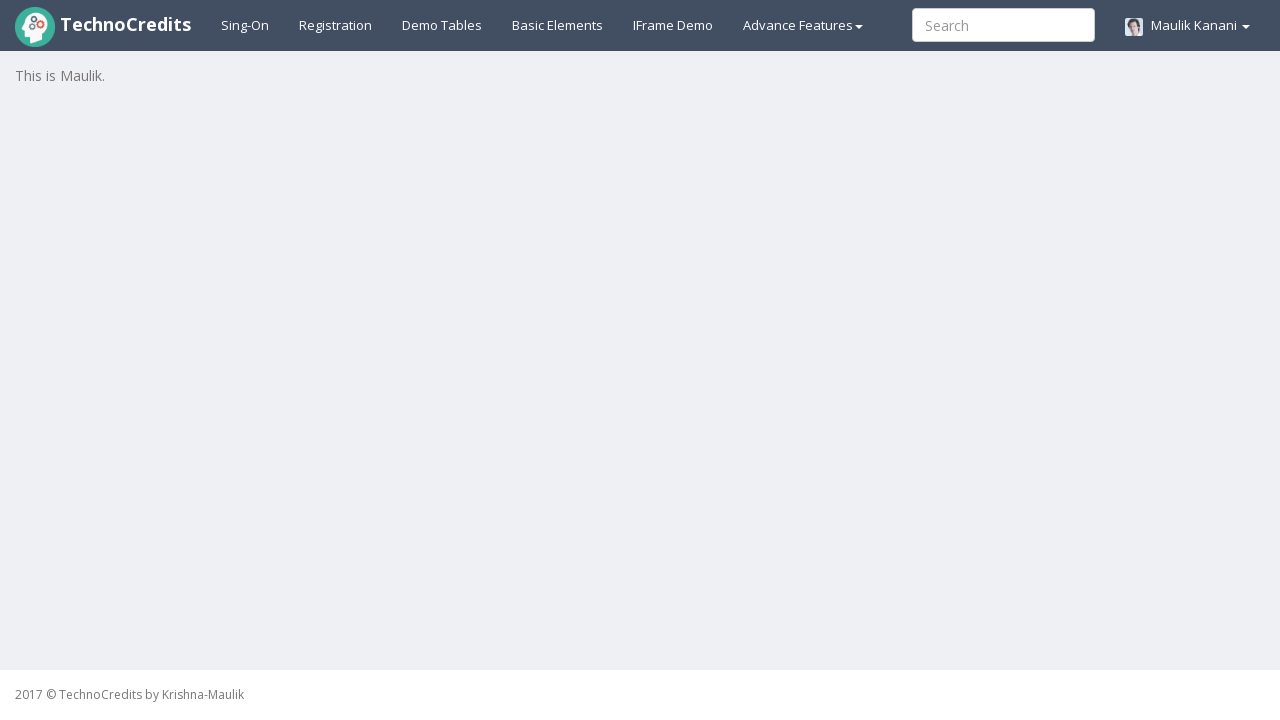

Clicked registration button at (336, 25) on xpath=//a[@id='registration2']
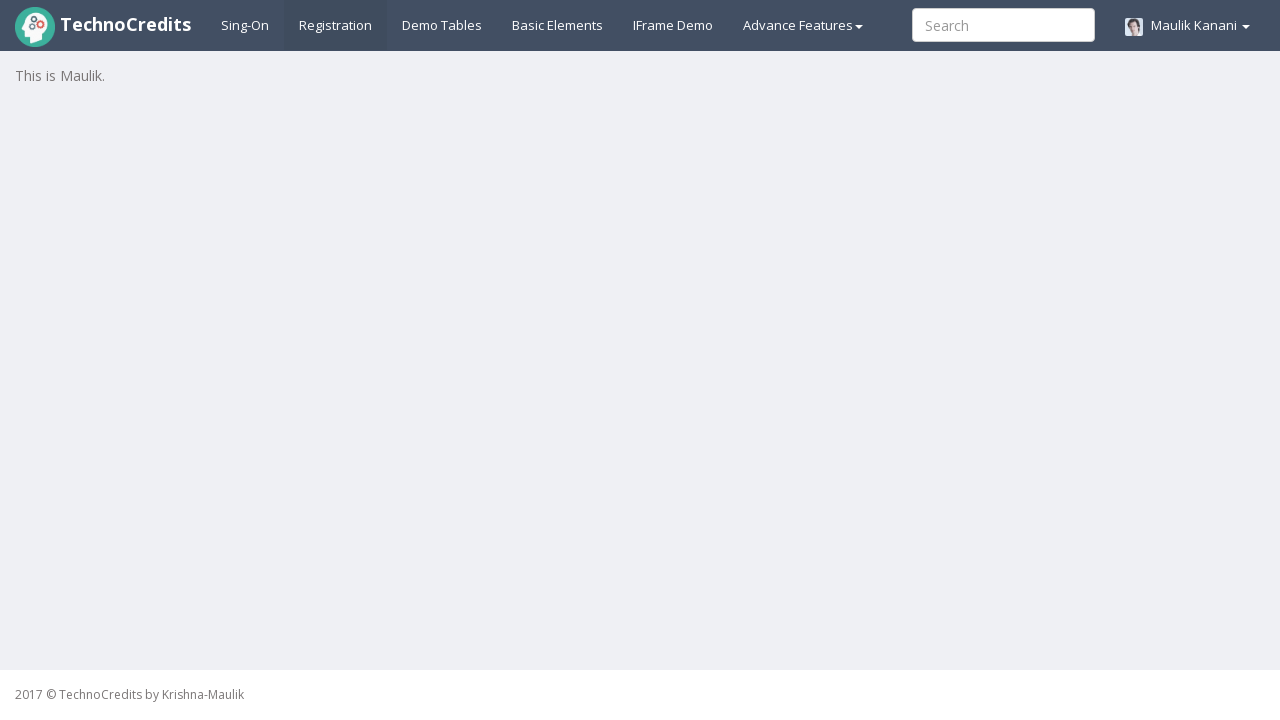

Registration form loaded
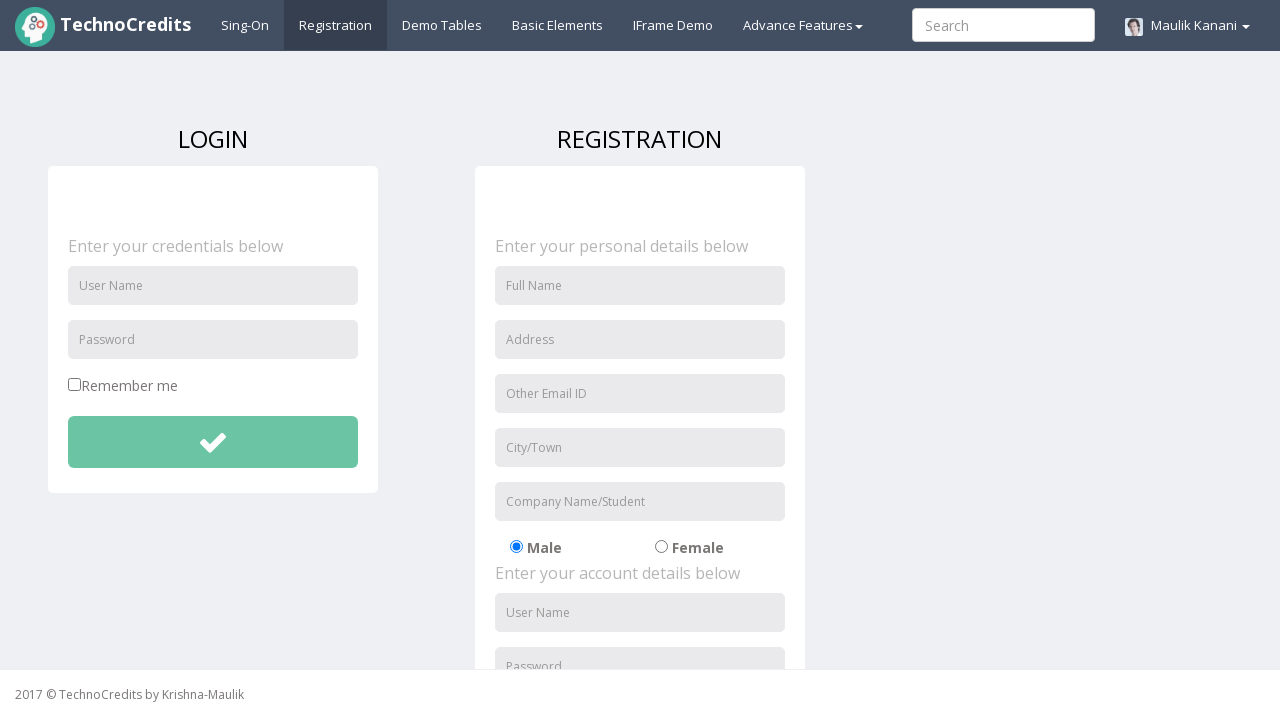

Filled first name field with 'Emma' on //input[@name='fName']
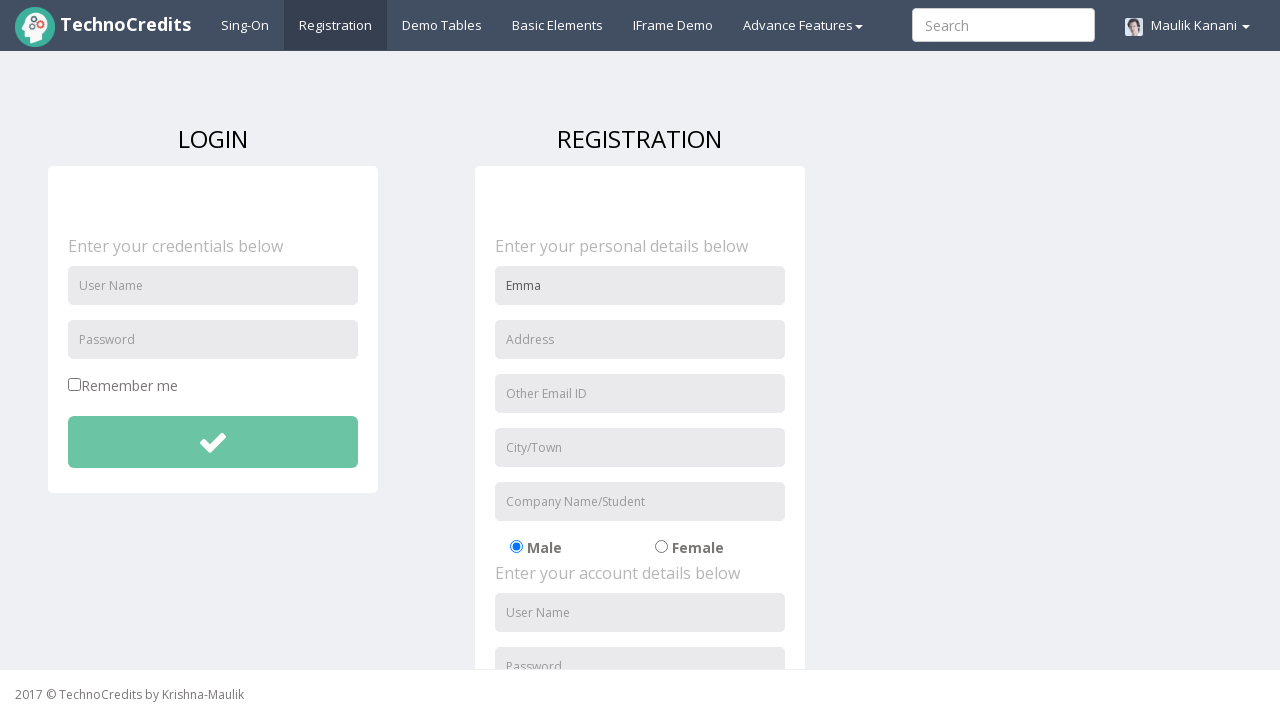

Filled address field with '321 Elm Street' on //input[@id='address']
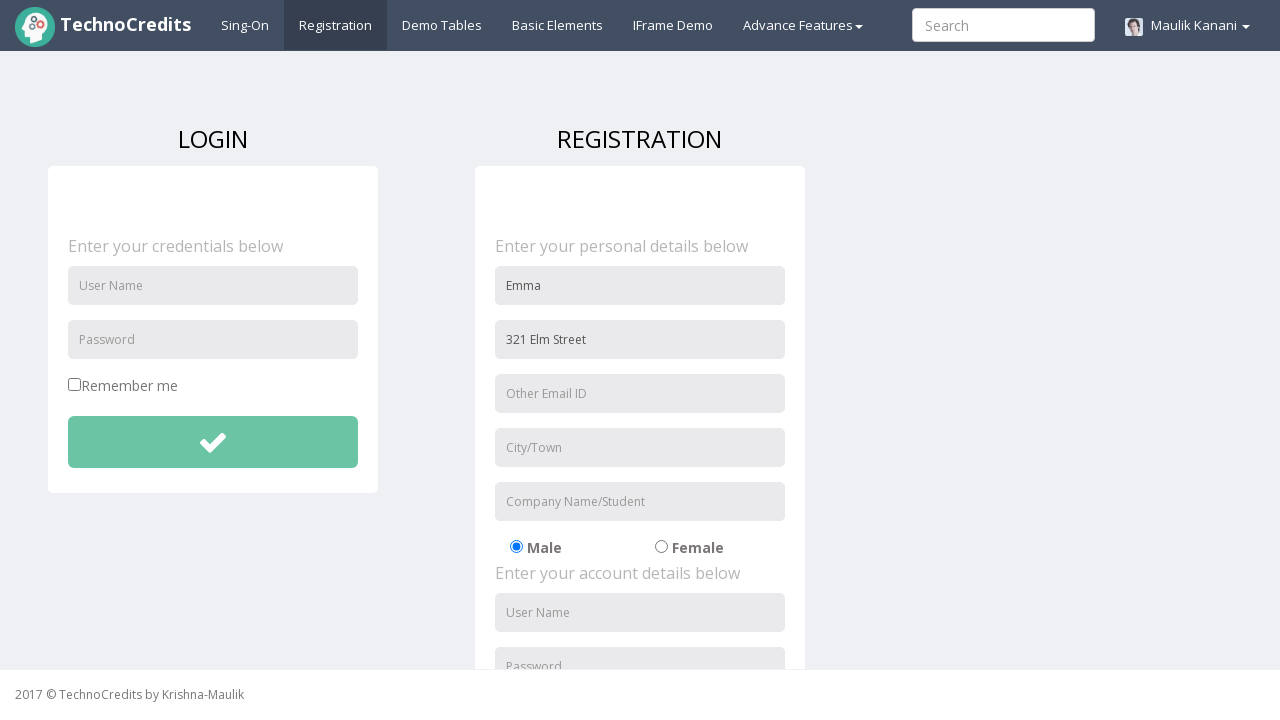

Filled email field with 'emma.sample@example.com' on //input[@id='useremail']
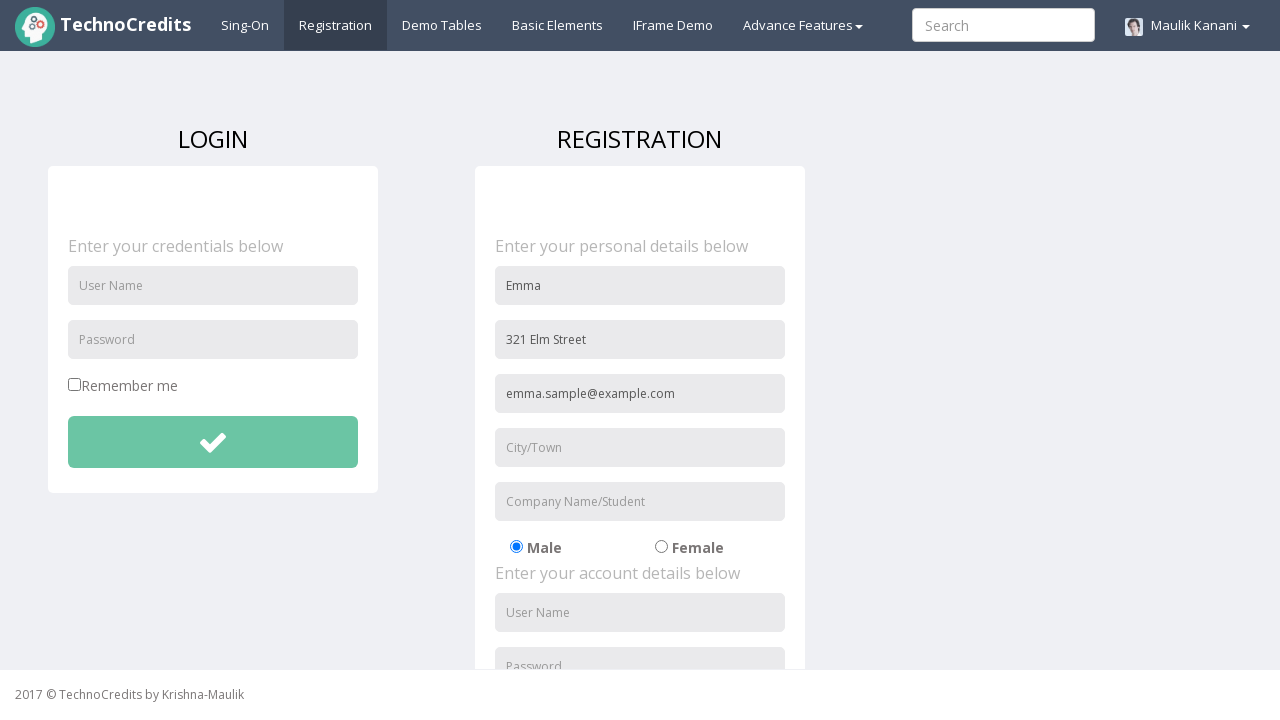

Filled city field with 'Denver' on //input[@id='usercity']
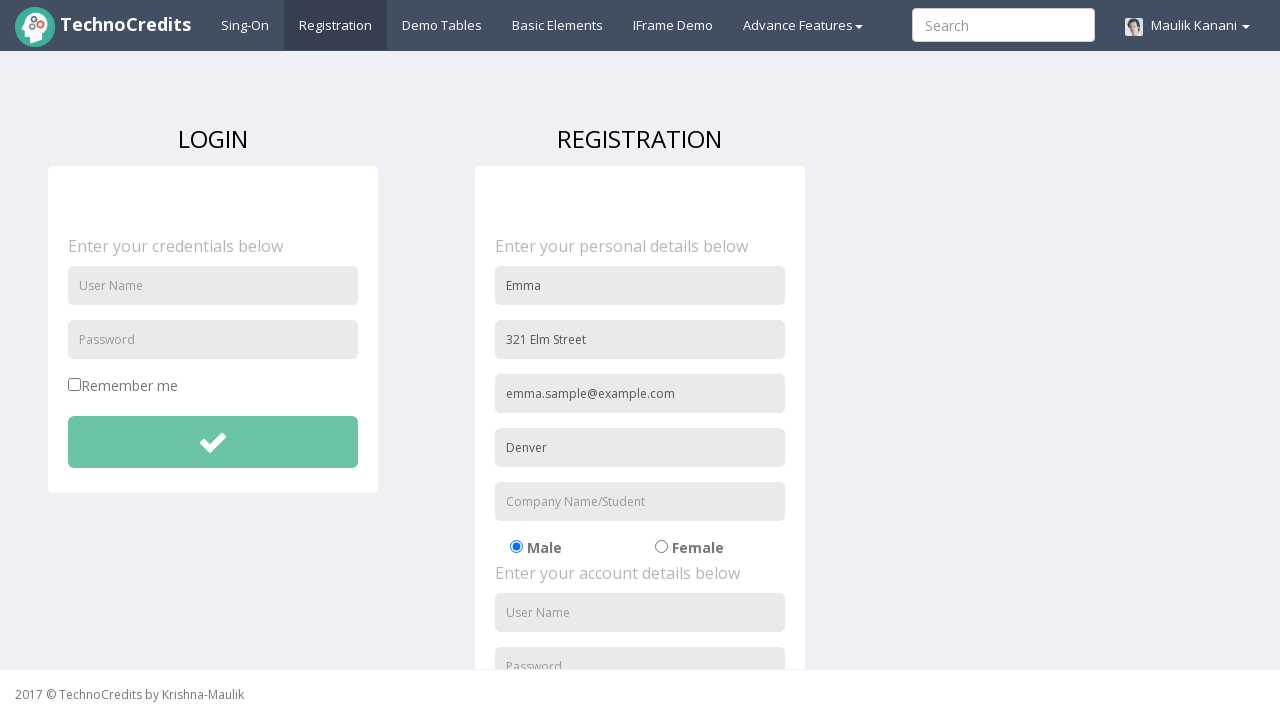

Filled organization field with 'CloudTech' on //input[@id='organization']
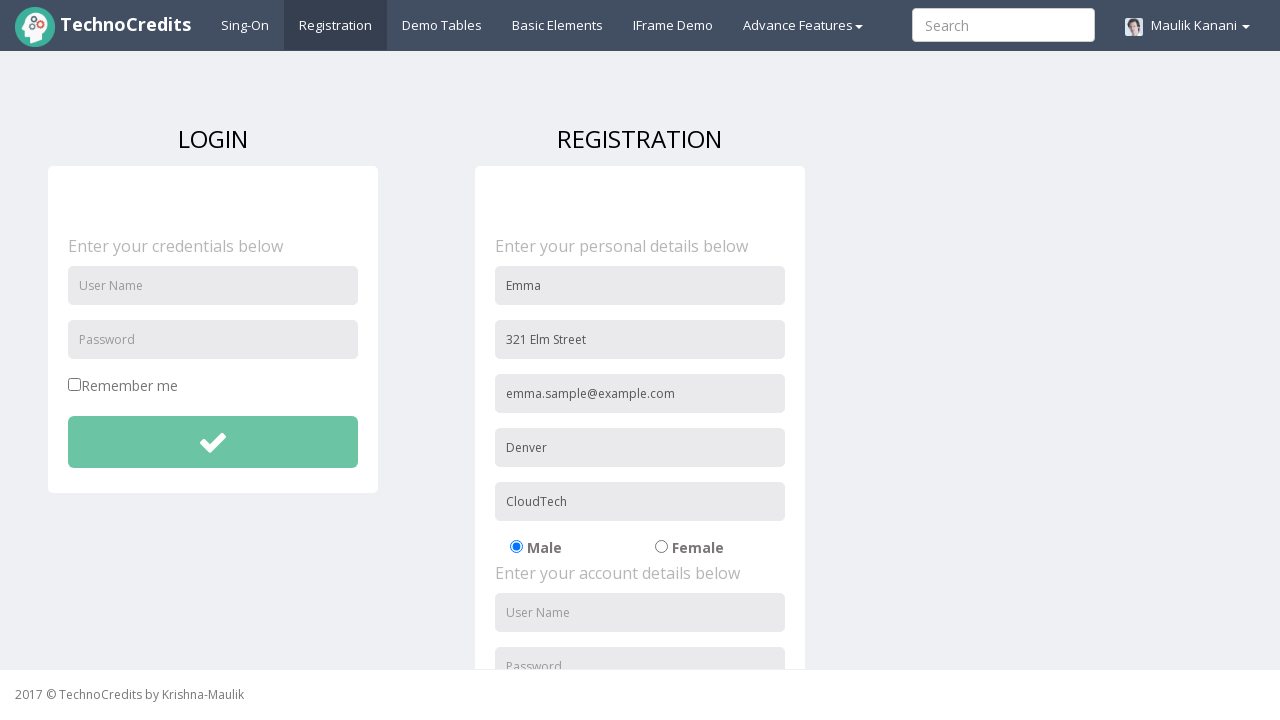

Selected radio button option at (567, 547) on xpath=//label[@for='radio-01']
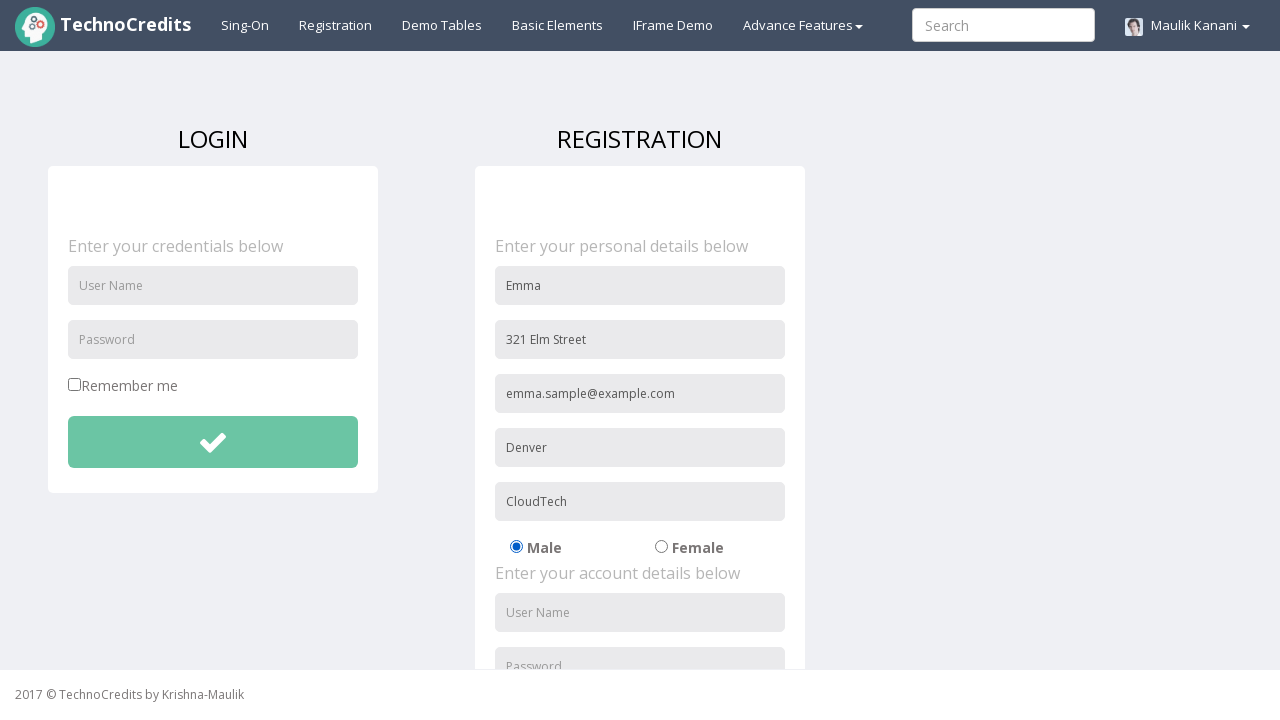

Filled username field with 'emmauser654' on //input[@id='usernameReg']
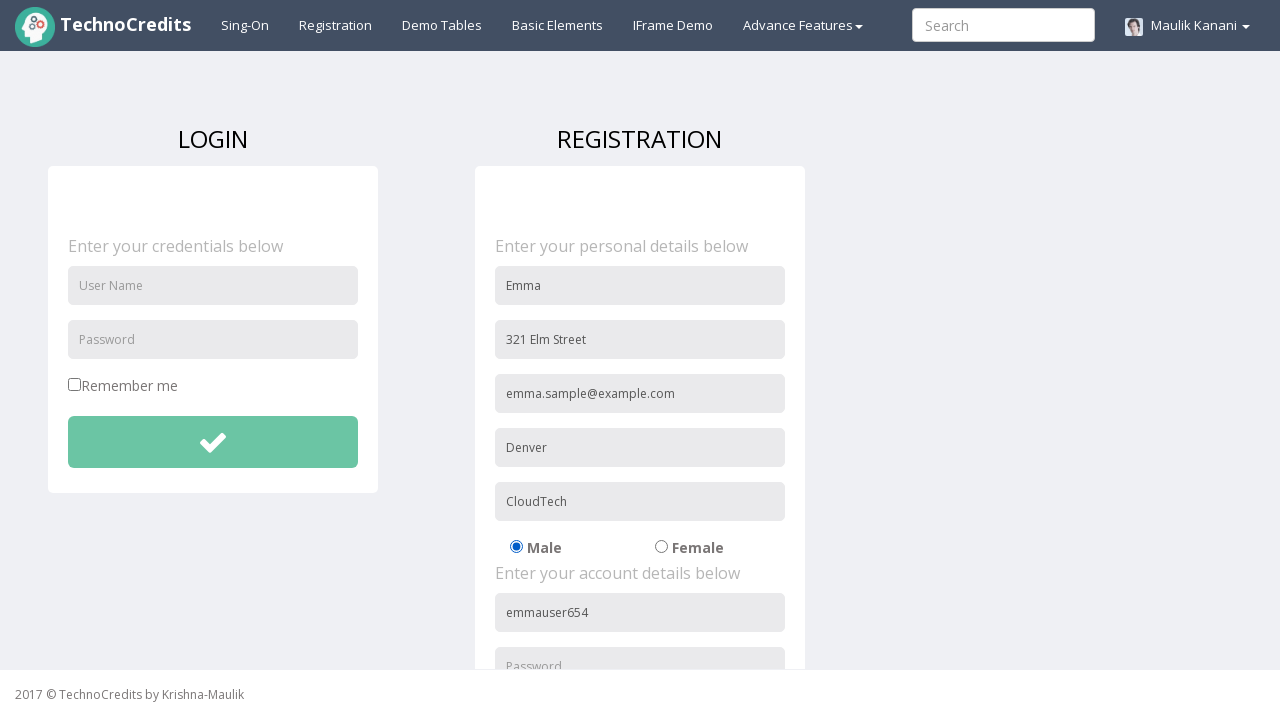

Filled password field with 'password321' on //input[@id='passwordReg']
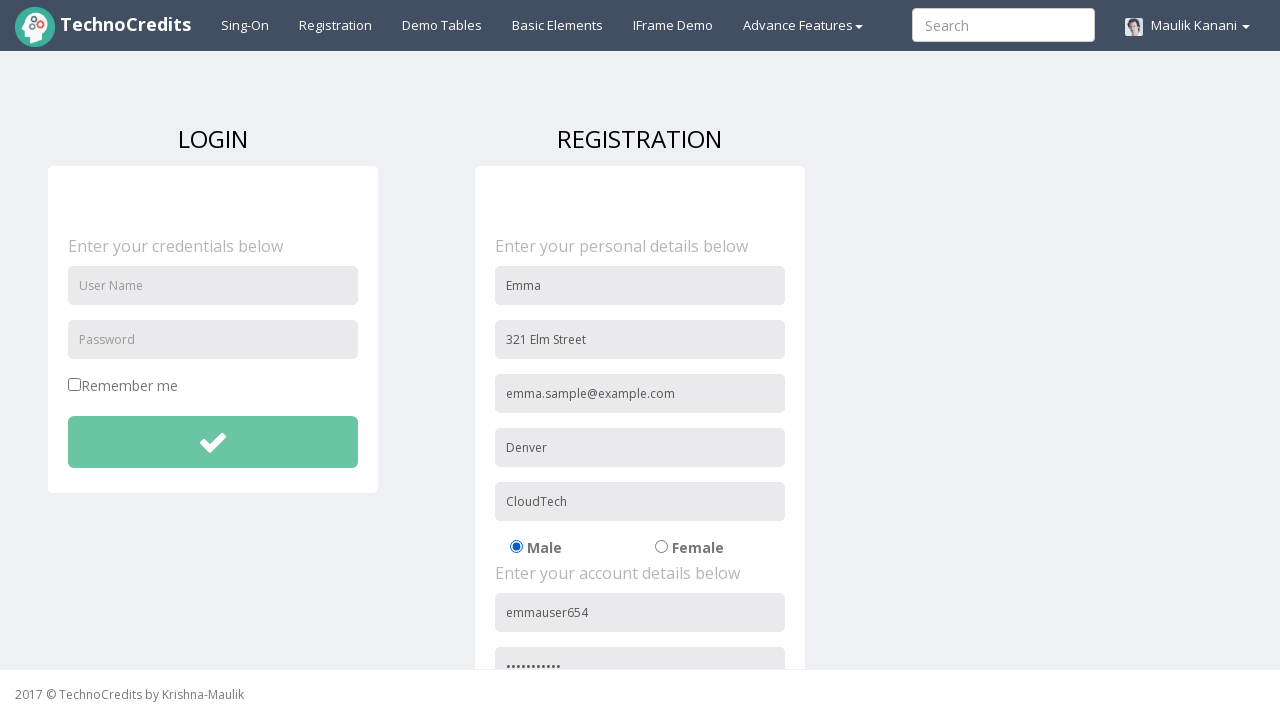

Filled confirm password field with 'password321' on //input[@id='repasswordReg']
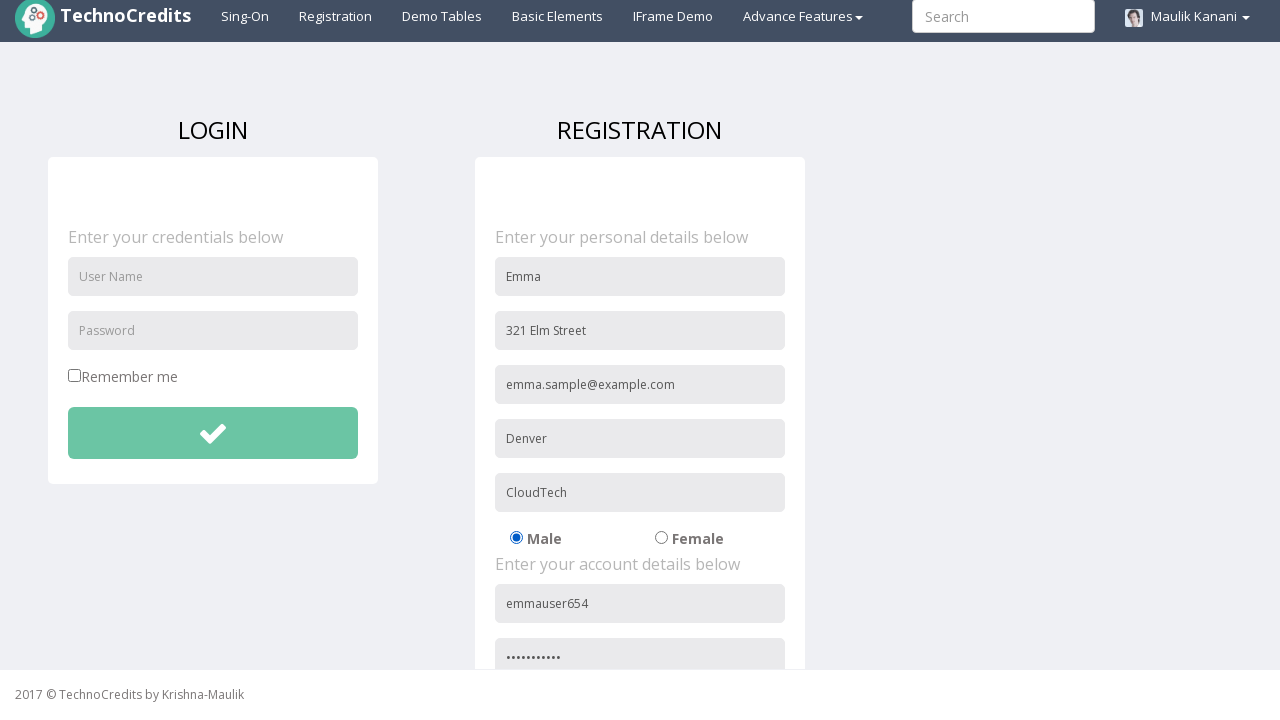

Checked signup agreement checkbox at (481, 601) on xpath=//input[@id='signupAgreement']
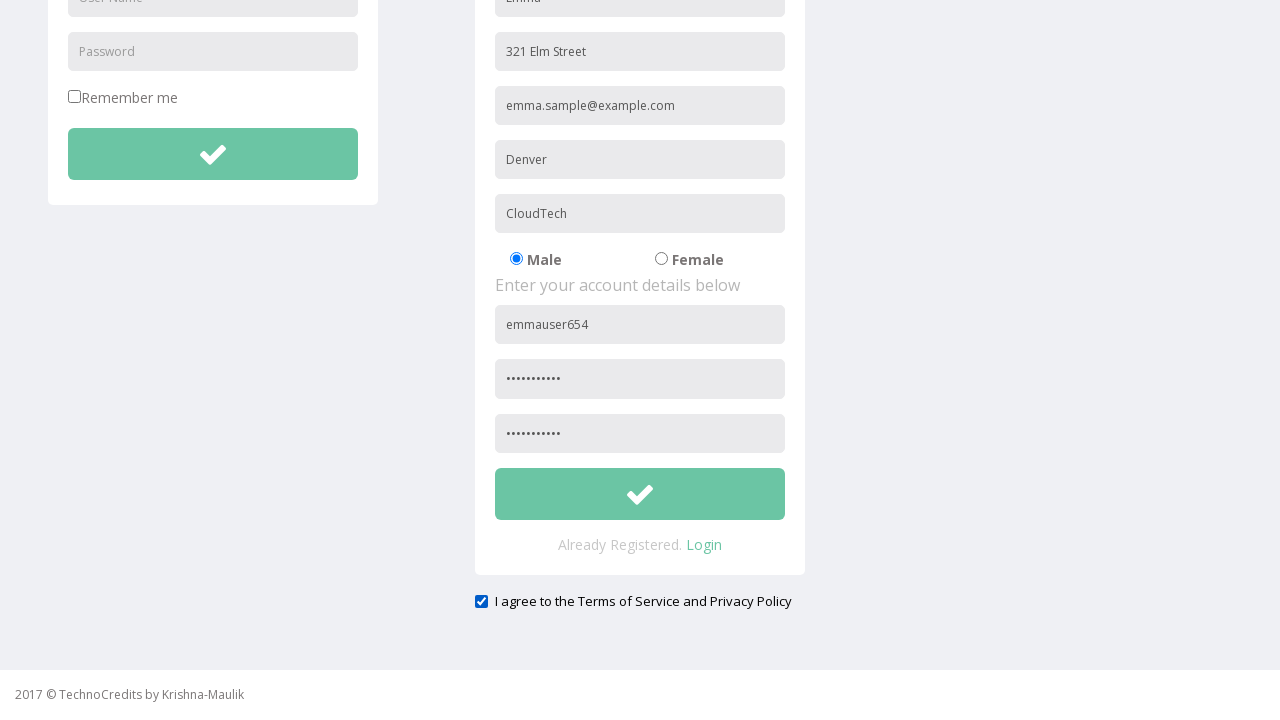

Cleared email field to test form validation on //input[@id='useremail']
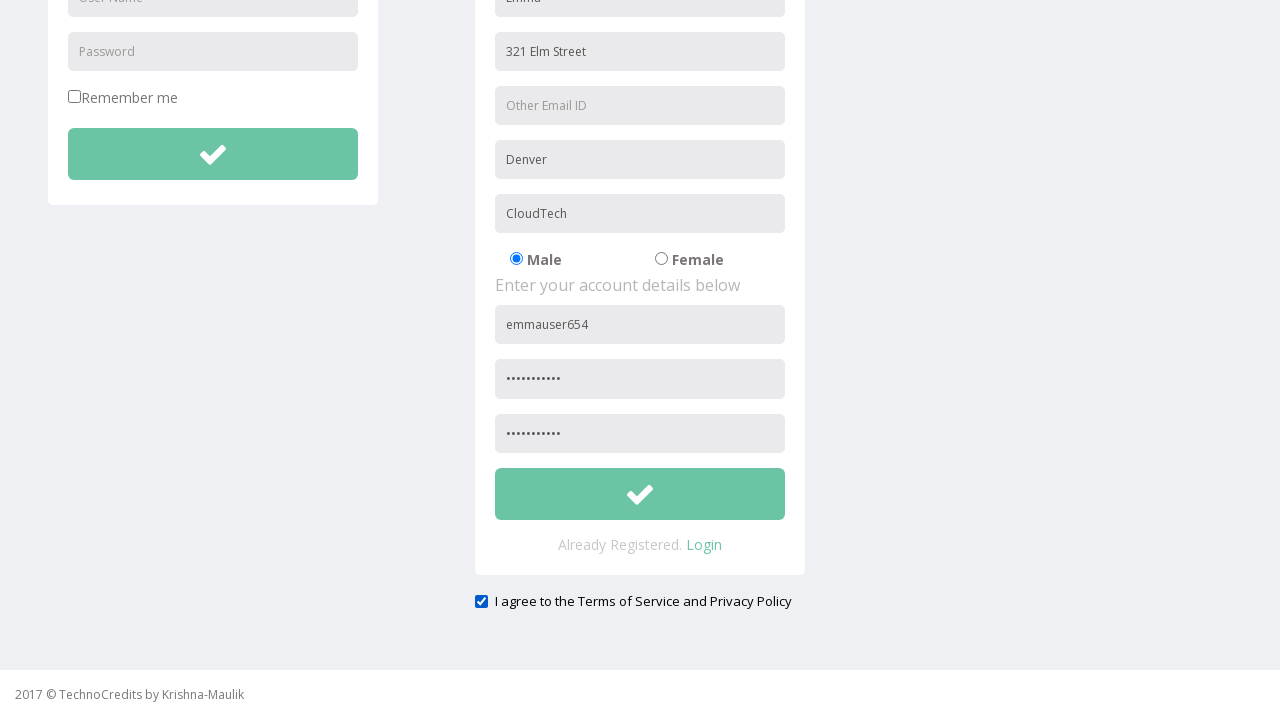

Clicked submit button to submit form with blank email at (640, 494) on xpath=//button[@id='btnsubmitsignUp']
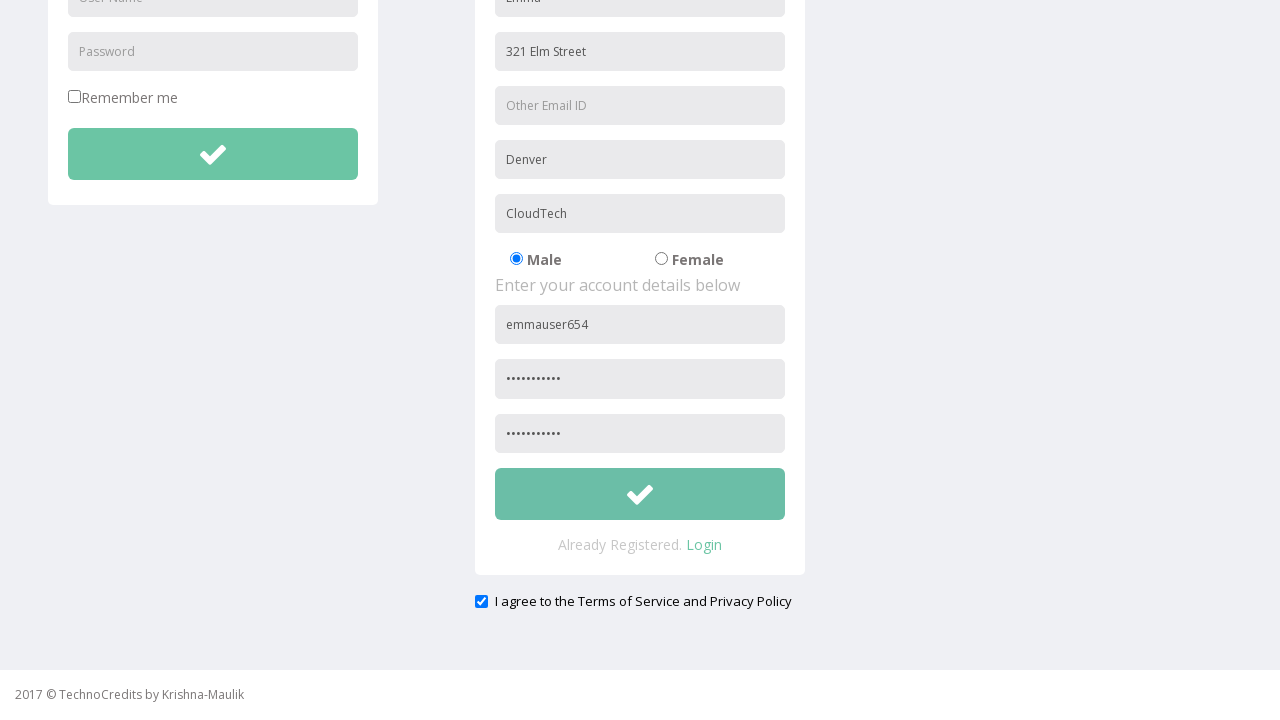

Configured to accept validation alert dialogs
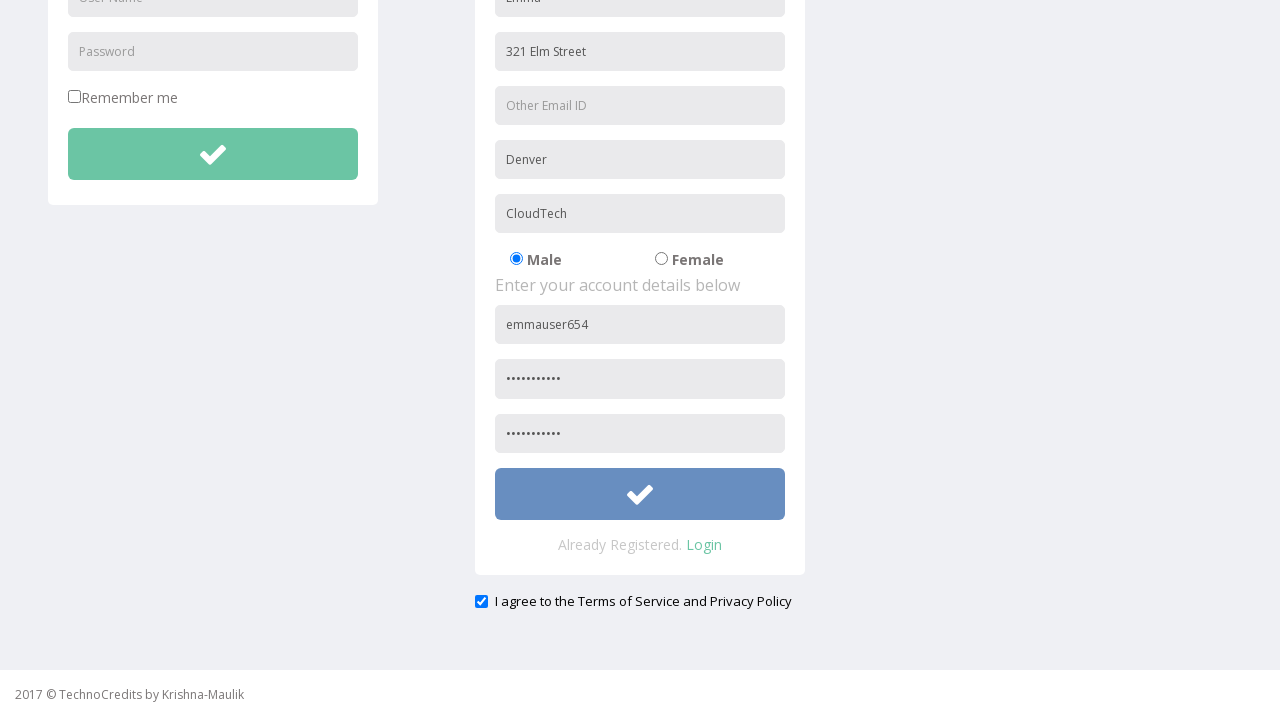

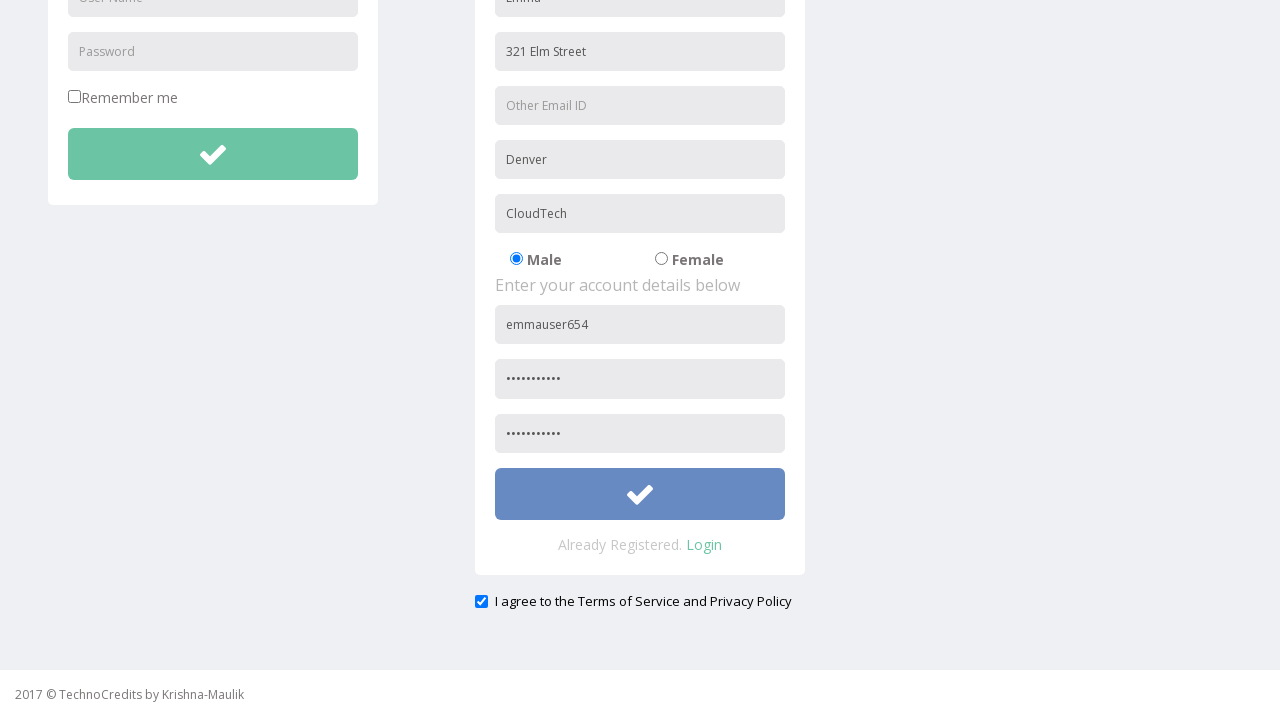